Tests A/B test opt-out by adding the Optimizely opt-out cookie on the main page before navigating to the A/B test page, then verifying the test is disabled.

Starting URL: http://the-internet.herokuapp.com

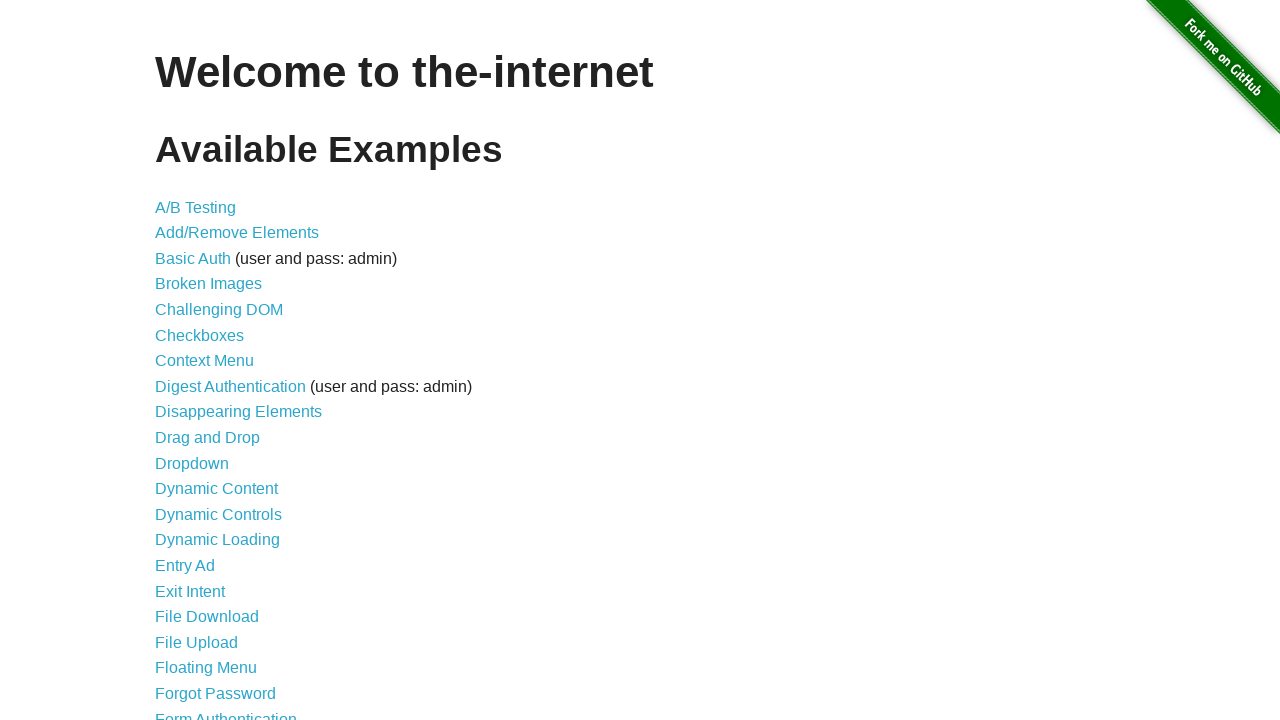

Added Optimizely opt-out cookie to context
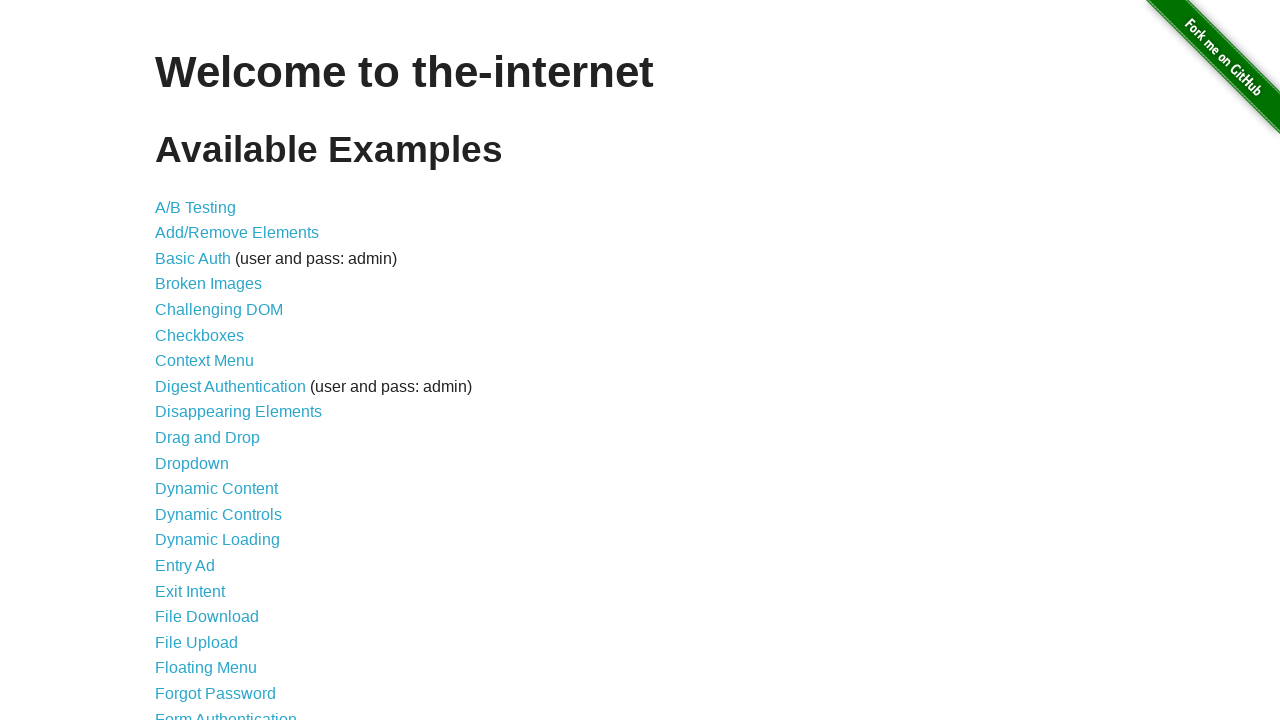

Navigated to A/B test page at /abtest
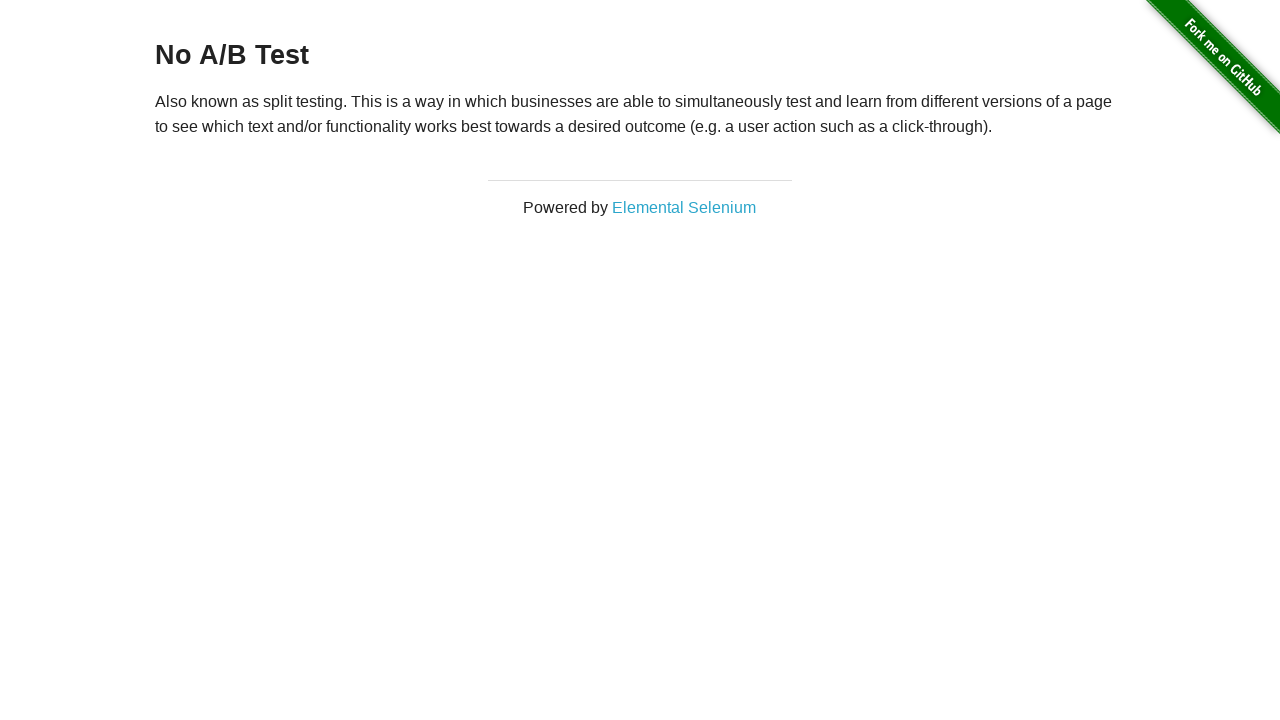

Retrieved heading text content
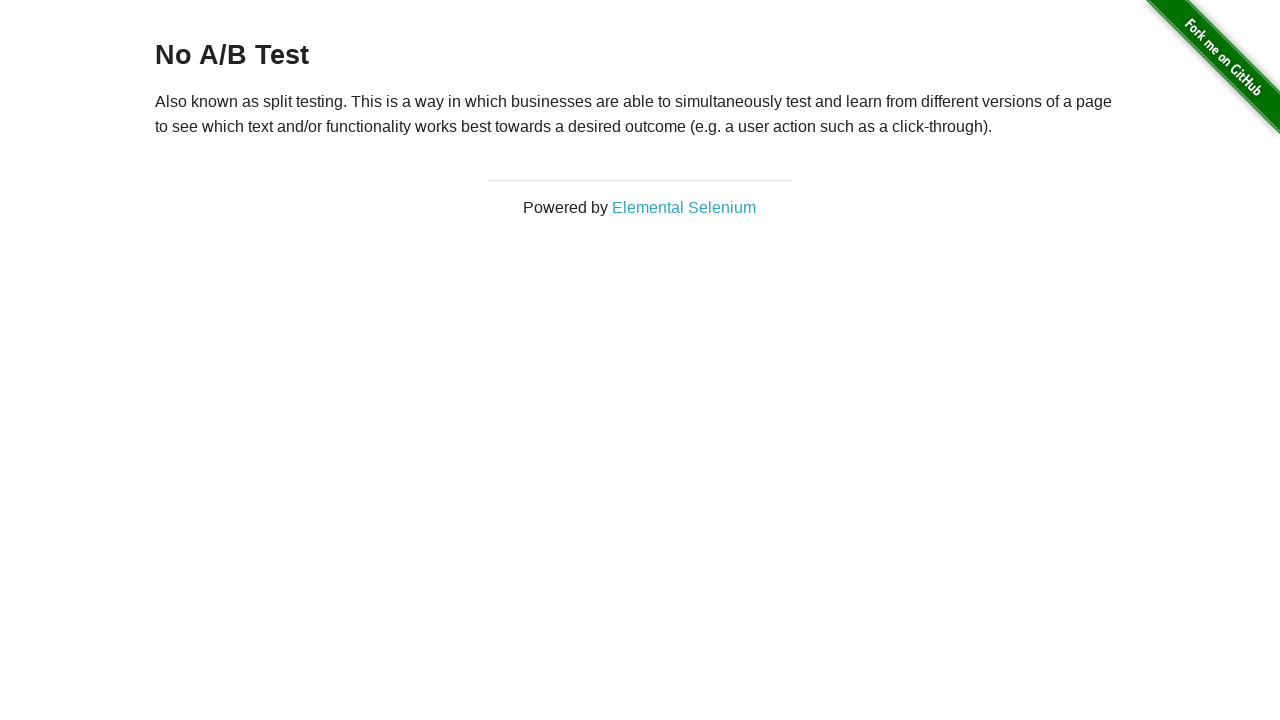

Verified heading displays 'No A/B Test' confirming opt-out cookie disabled the A/B test
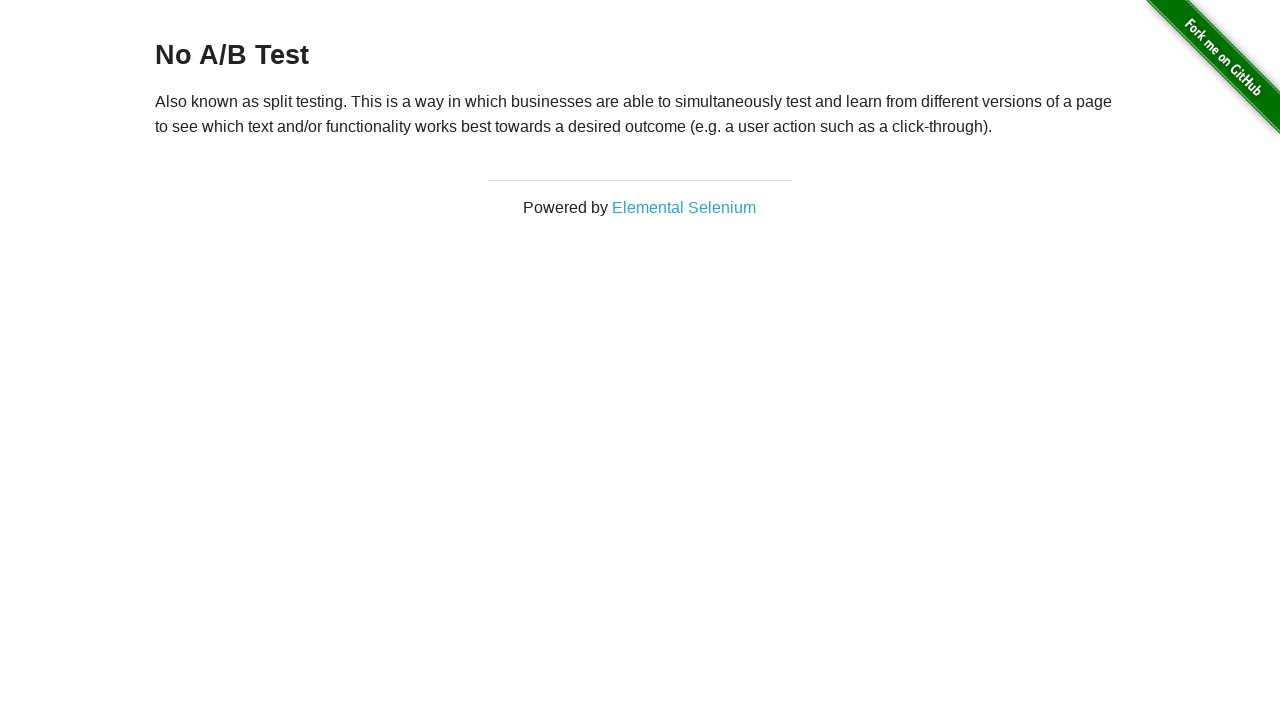

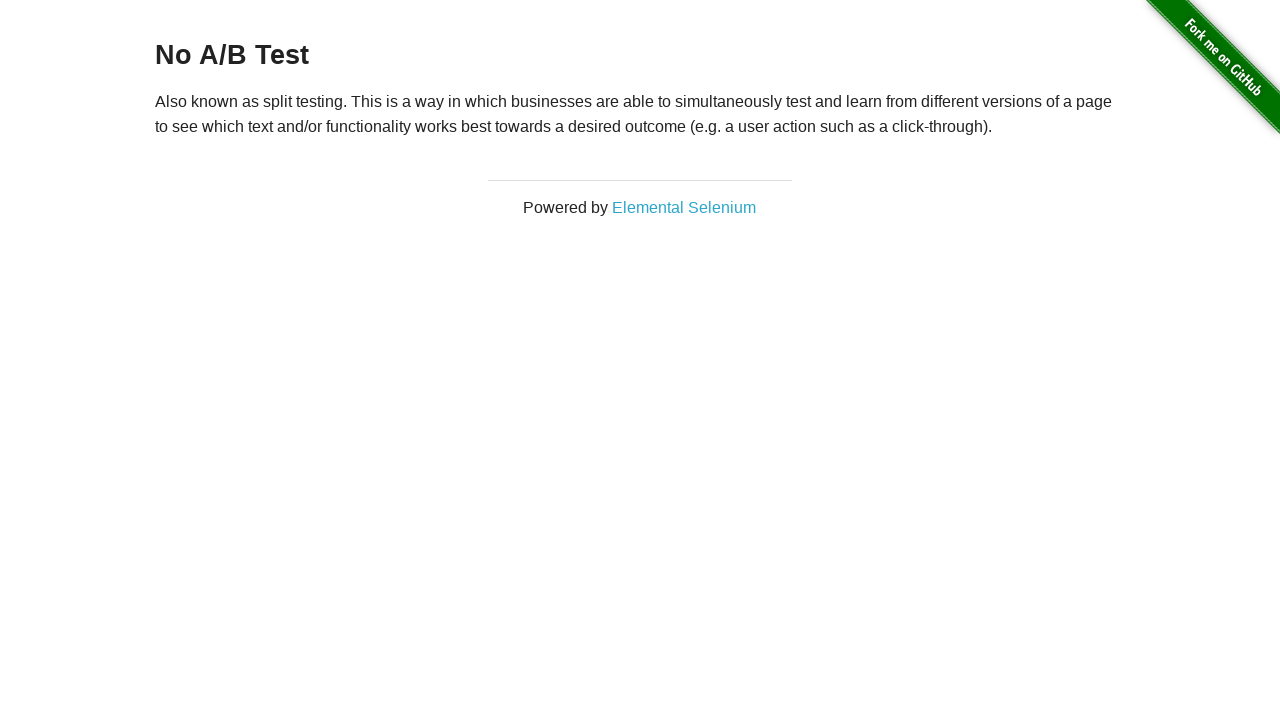